Tests the add-to-cart functionality on a demo e-commerce site by clicking the add to cart button on the first product and verifying the product name appears in the cart.

Starting URL: https://bstackdemo.com/

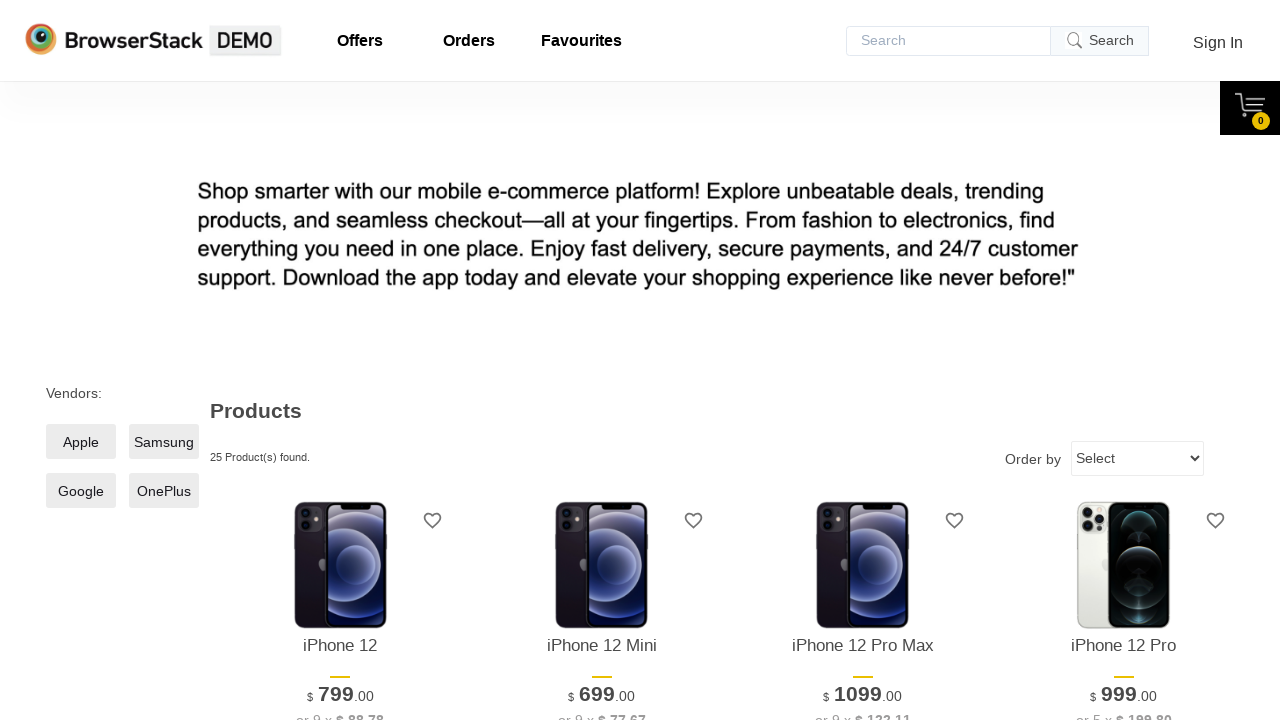

Waited for page title to be 'StackDemo'
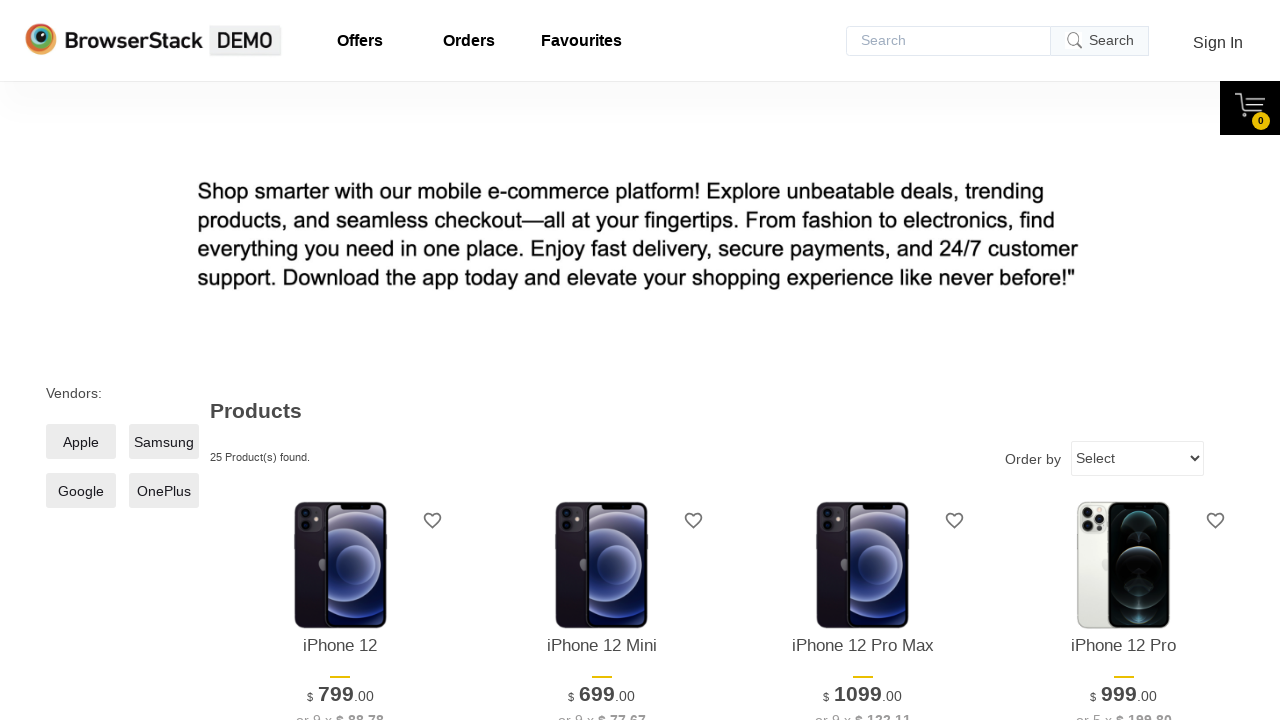

Retrieved product name: iPhone 12
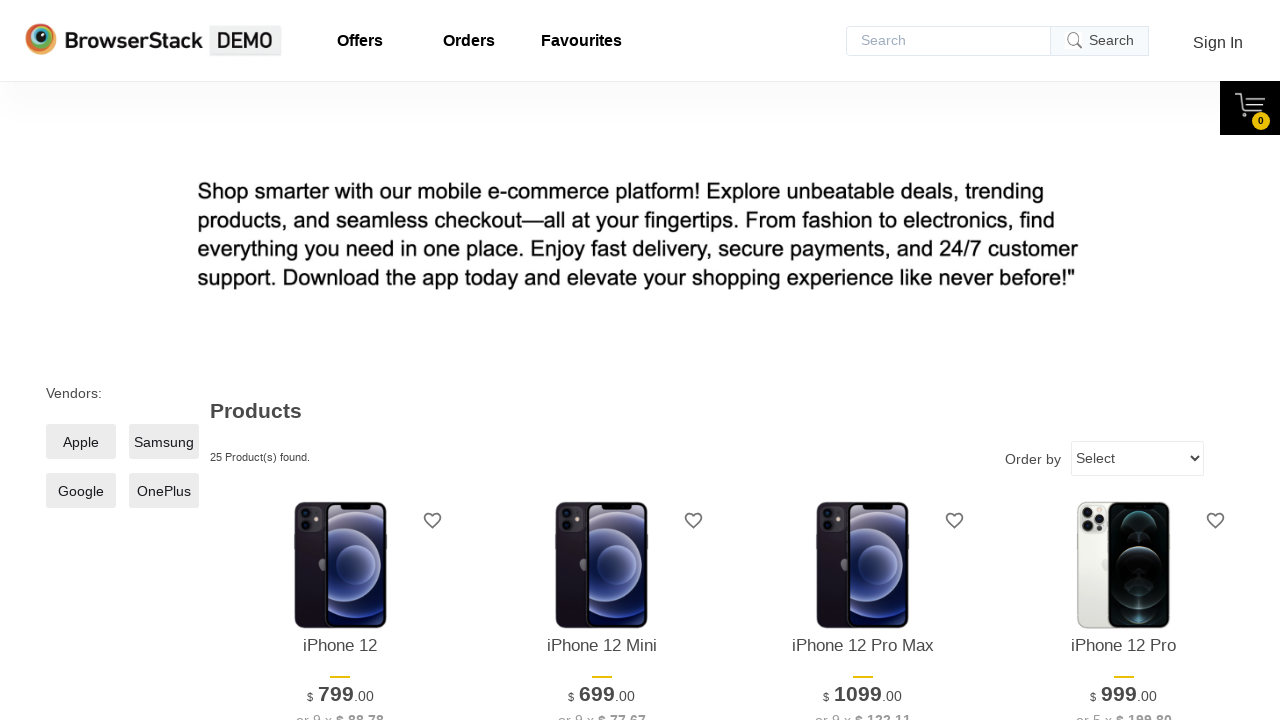

Clicked add to cart button for first product at (340, 361) on xpath=//*[@id='1']/div[4]
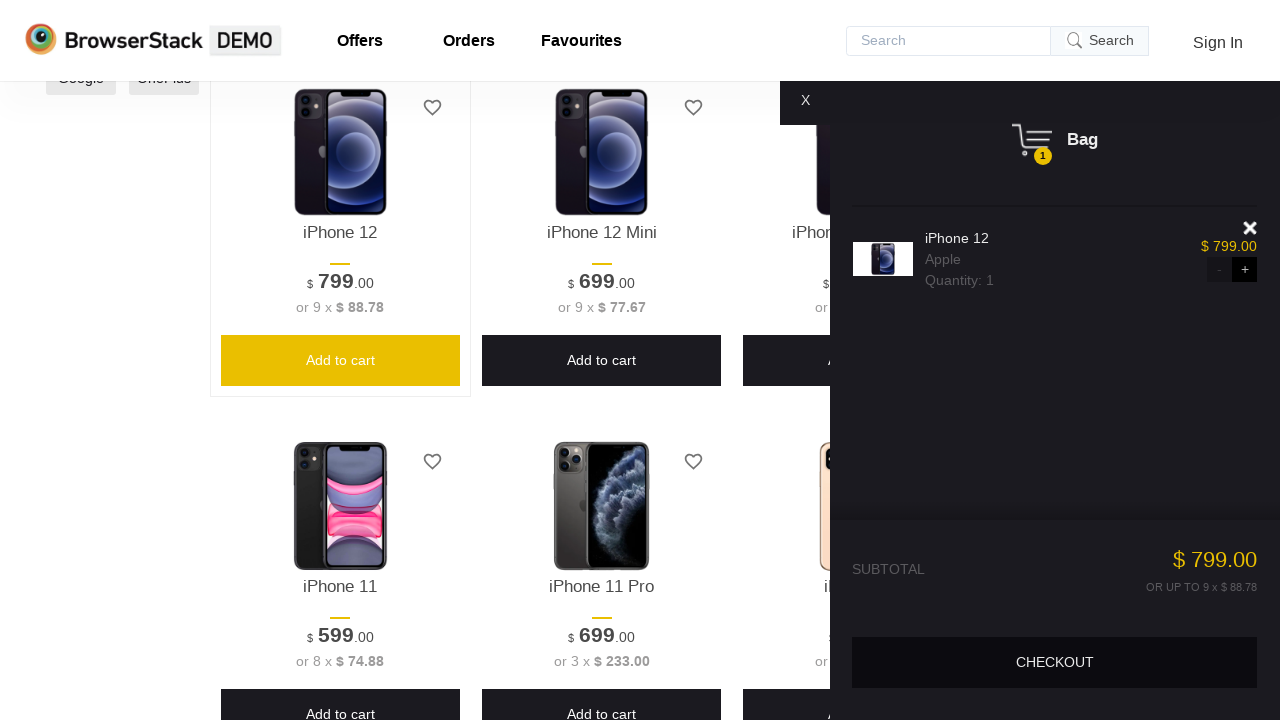

Cart content became visible
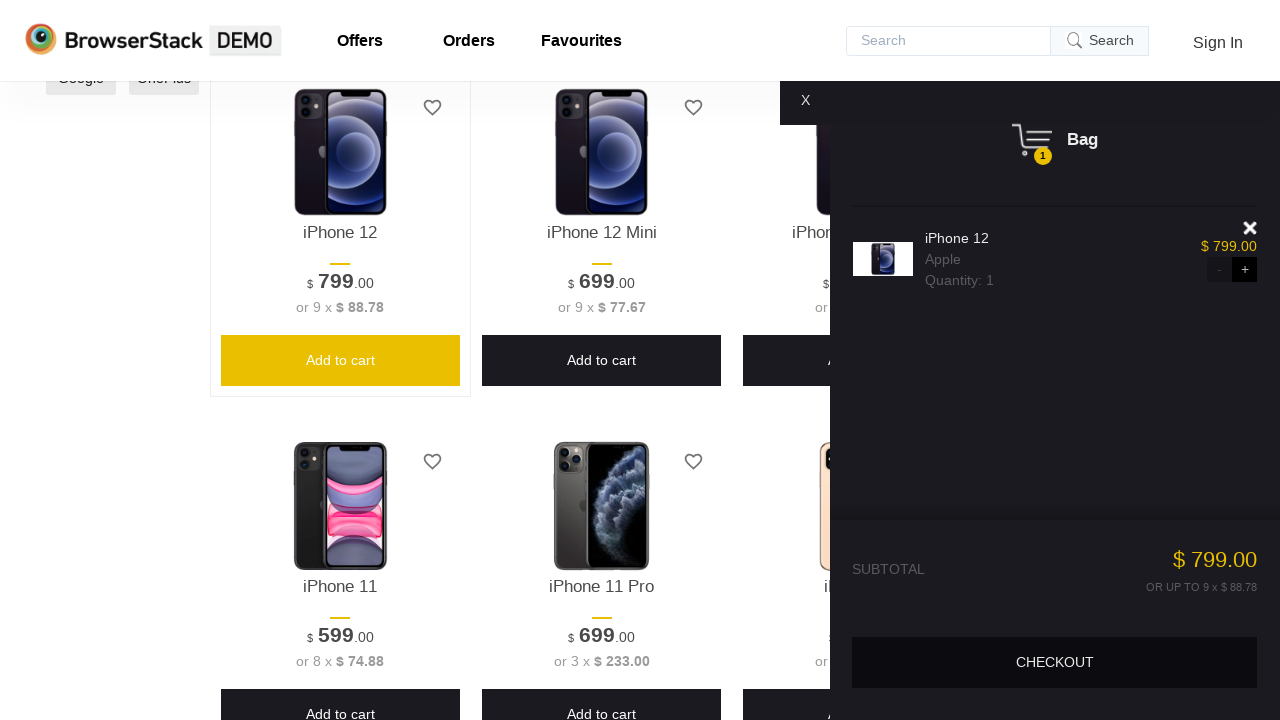

Retrieved product name from cart: iPhone 12
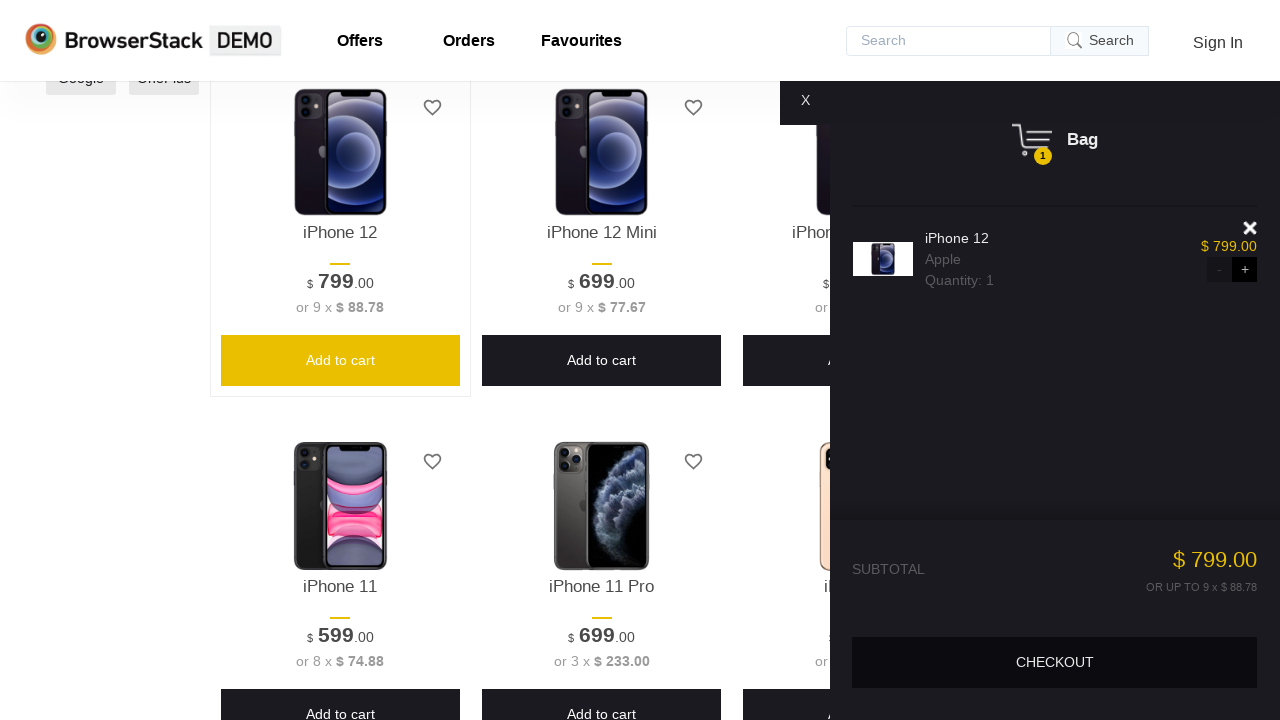

Verified product name in cart matches product name on page
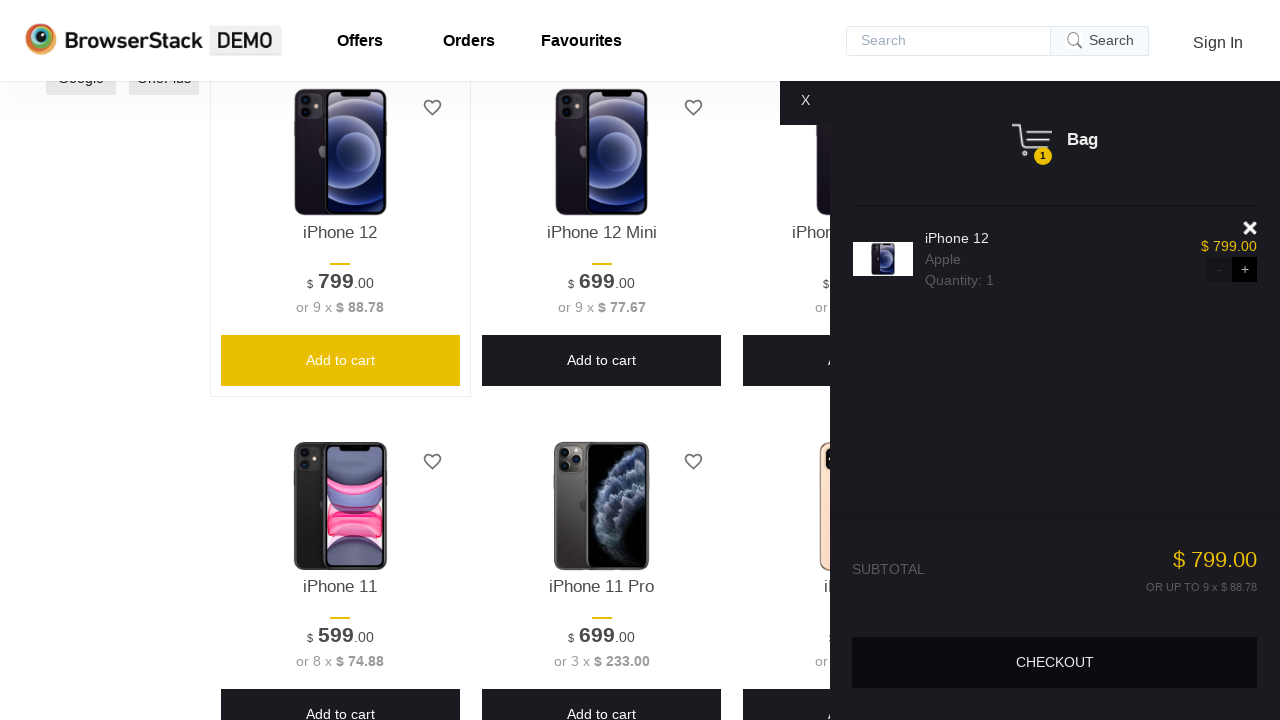

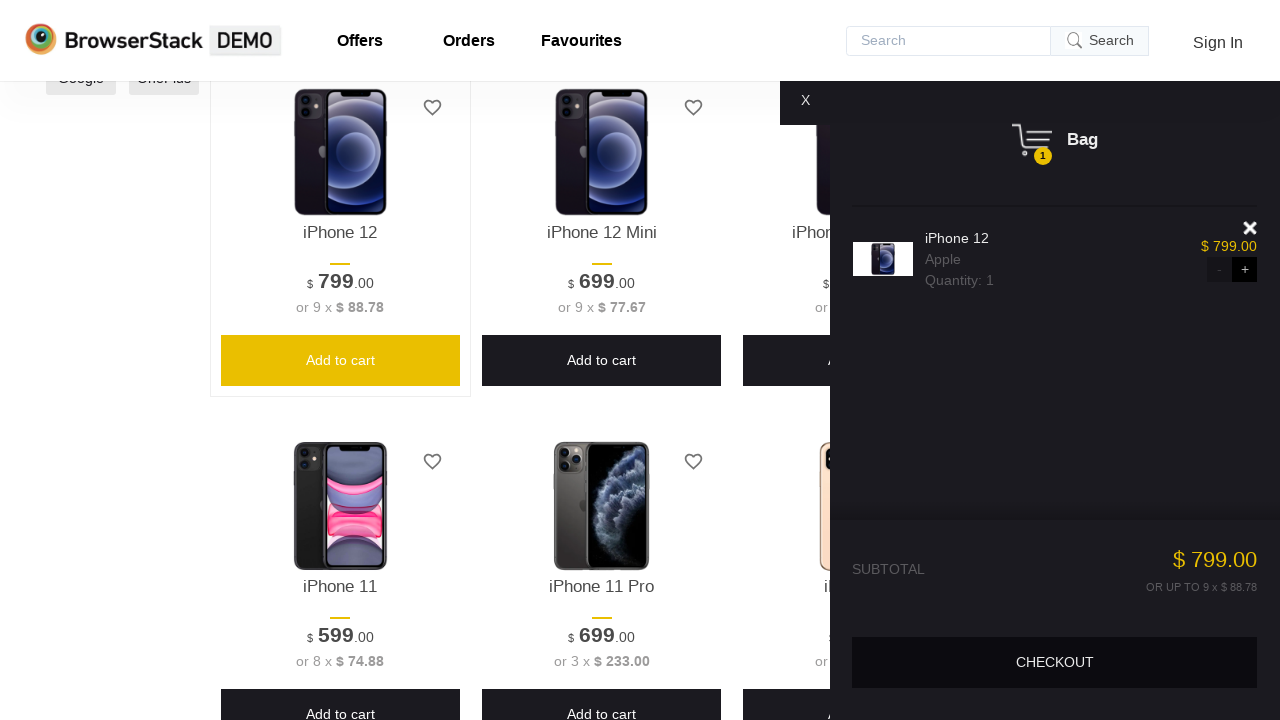